Tests JavaScript alert handling by triggering different types of alerts (simple alert and confirmation dialog) and interacting with them

Starting URL: https://rahulshettyacademy.com/AutomationPractice/

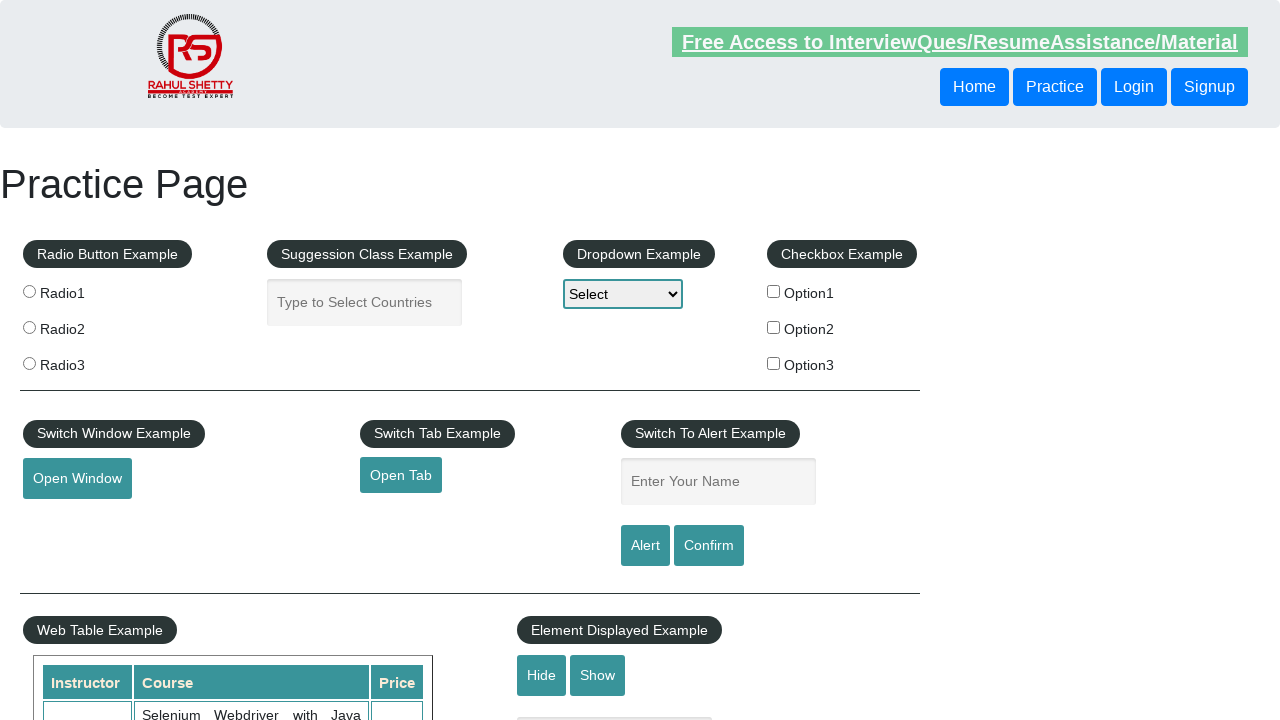

Filled name field with 'Rahul' on #name
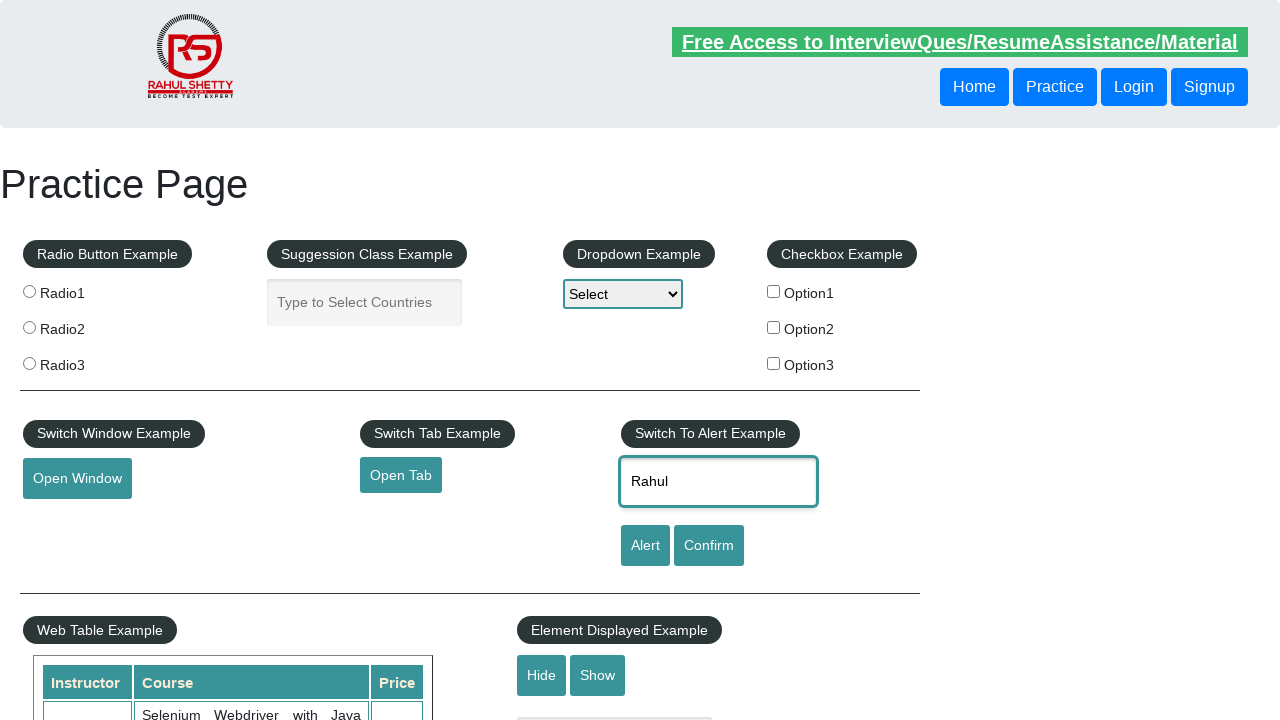

Set up dialog handler to accept alerts
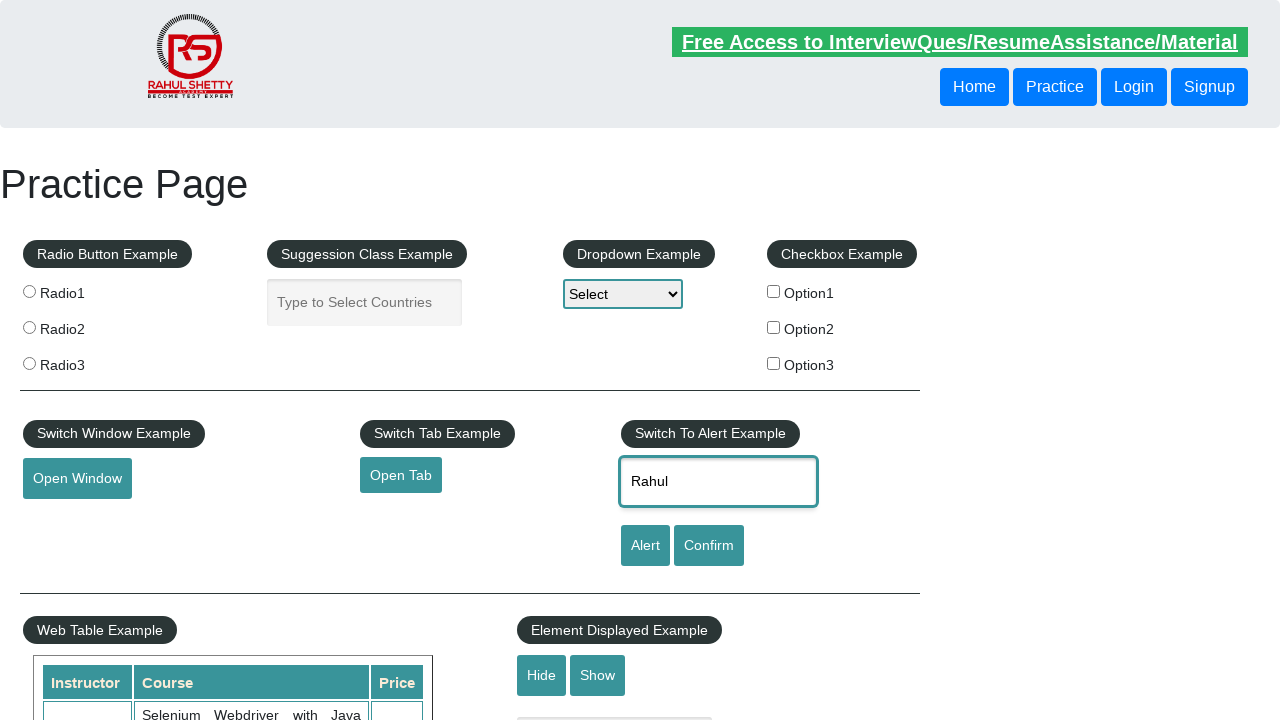

Clicked alert button to trigger JavaScript alert at (645, 546) on #alertbtn
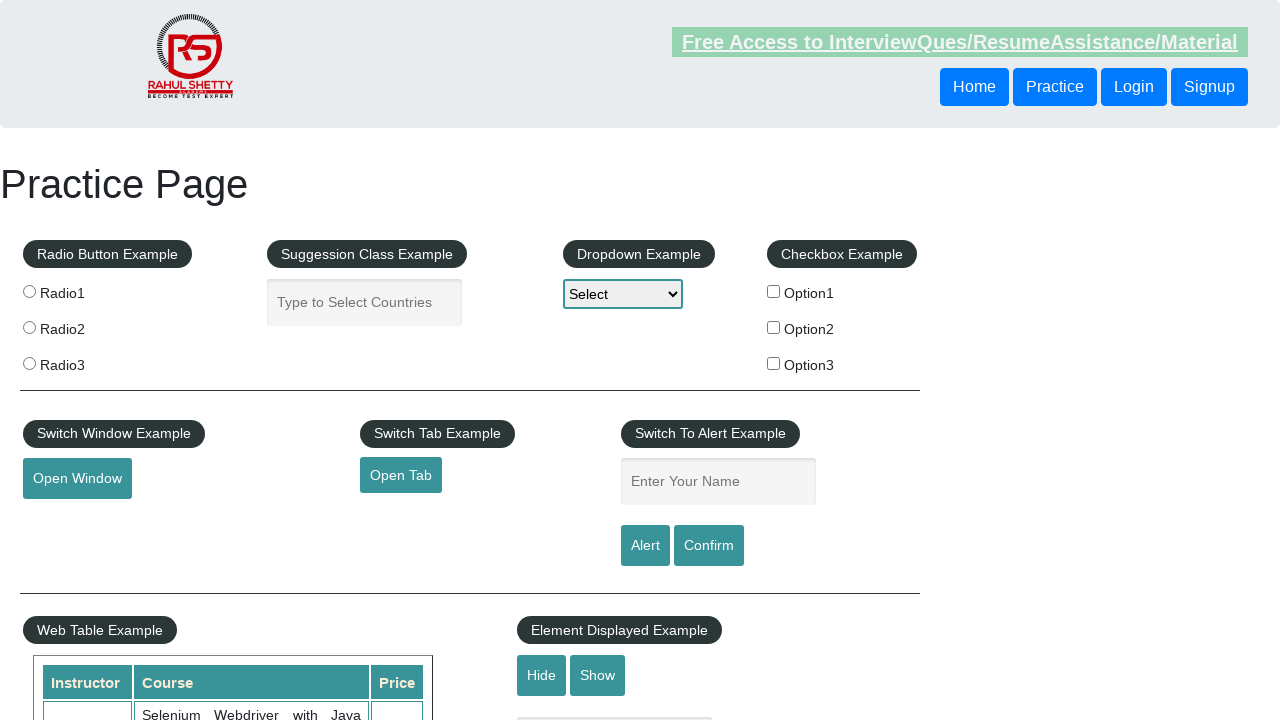

Filled name field with 'Rahul' again for confirmation dialog test on #name
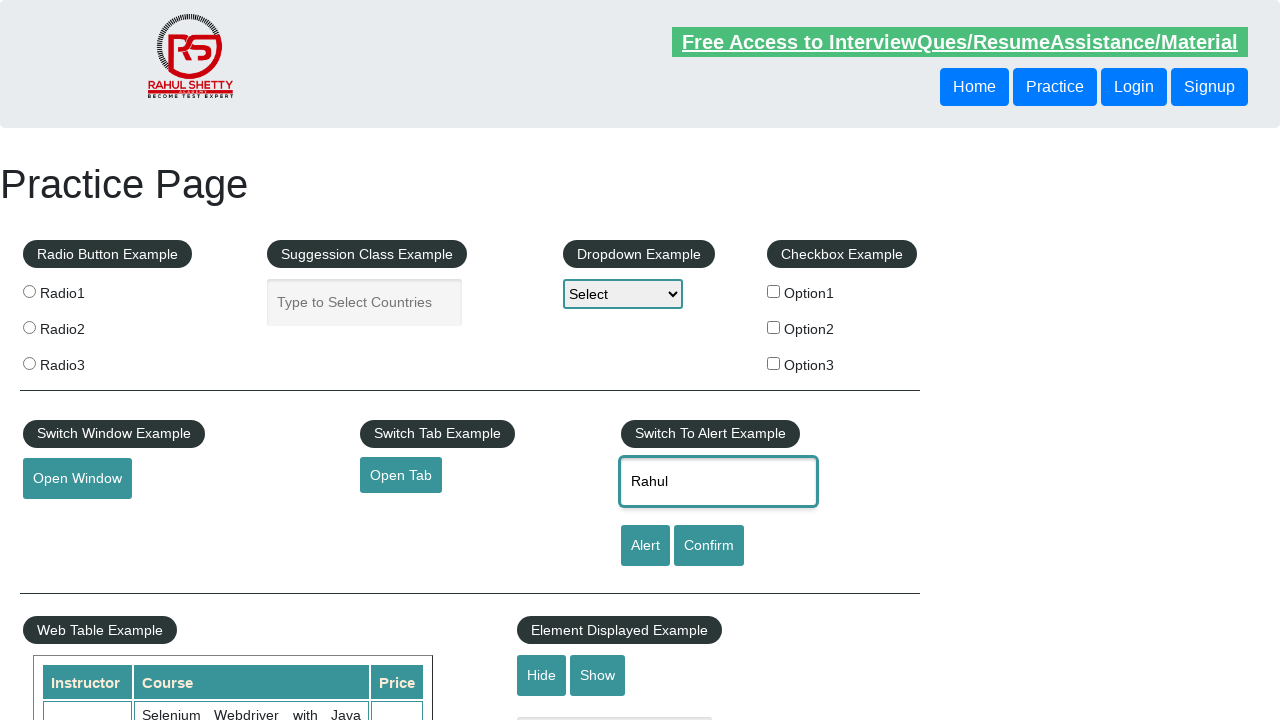

Set up dialog handler to dismiss confirmation dialogs
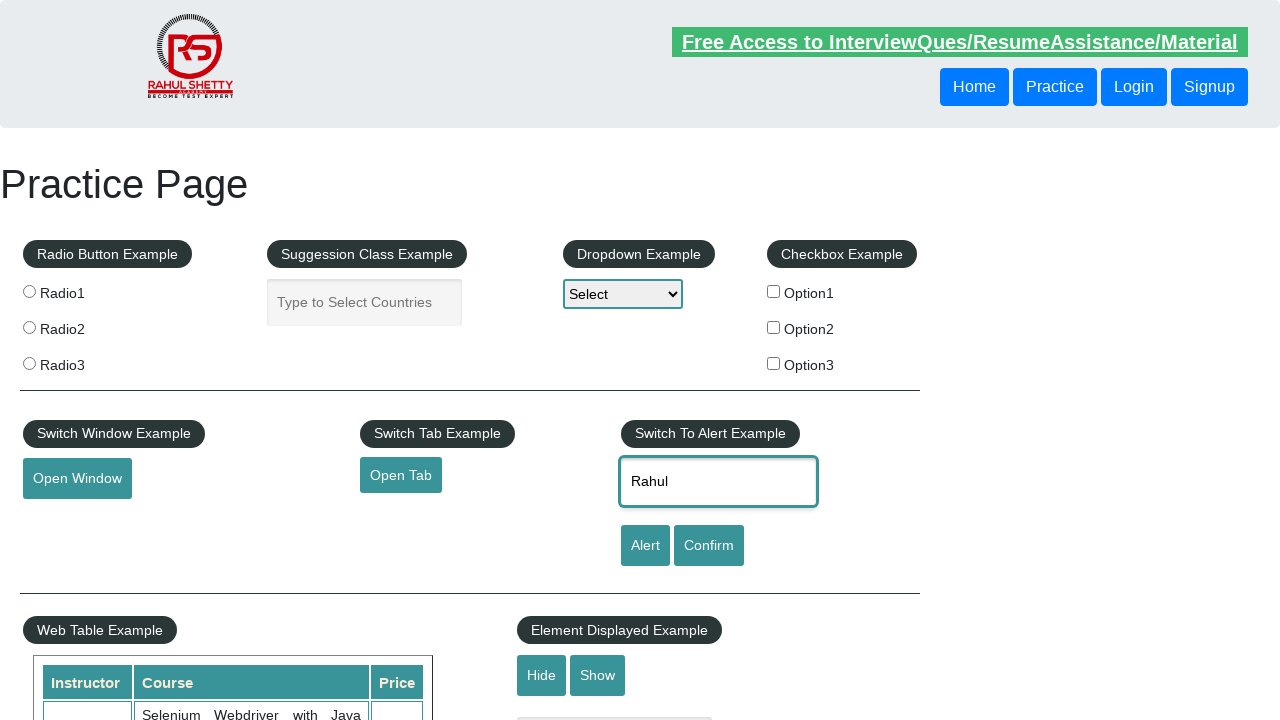

Clicked confirm button to trigger confirmation dialog and dismissed it at (709, 546) on #confirmbtn
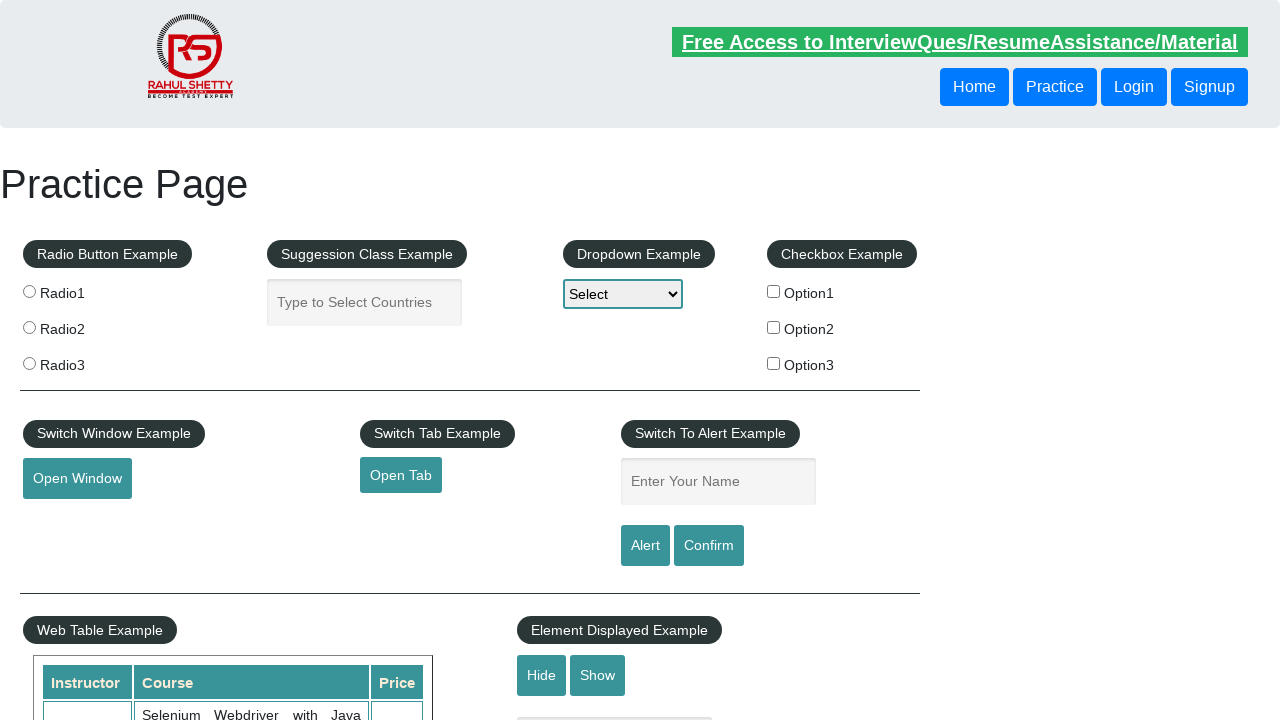

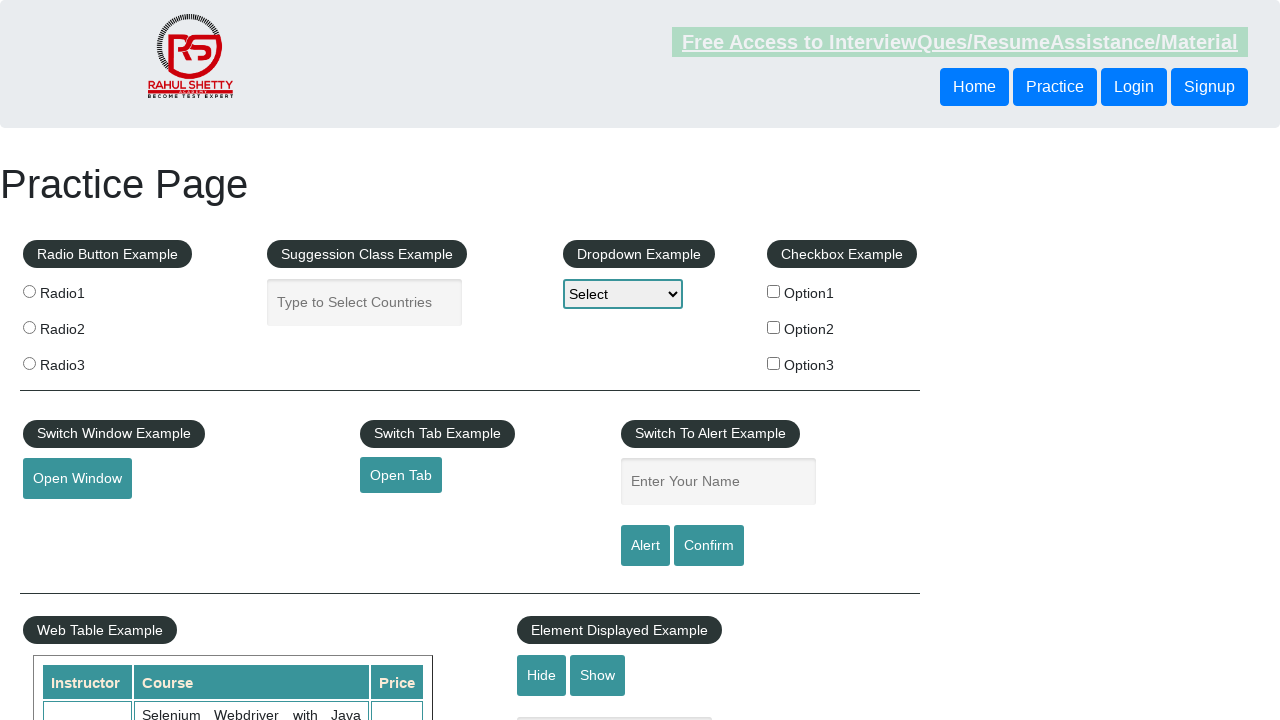